Tests dynamic controls on a webpage by toggling a checkbox's removal/addition and enabling/disabling a text input field

Starting URL: https://the-internet.herokuapp.com/dynamic_controls

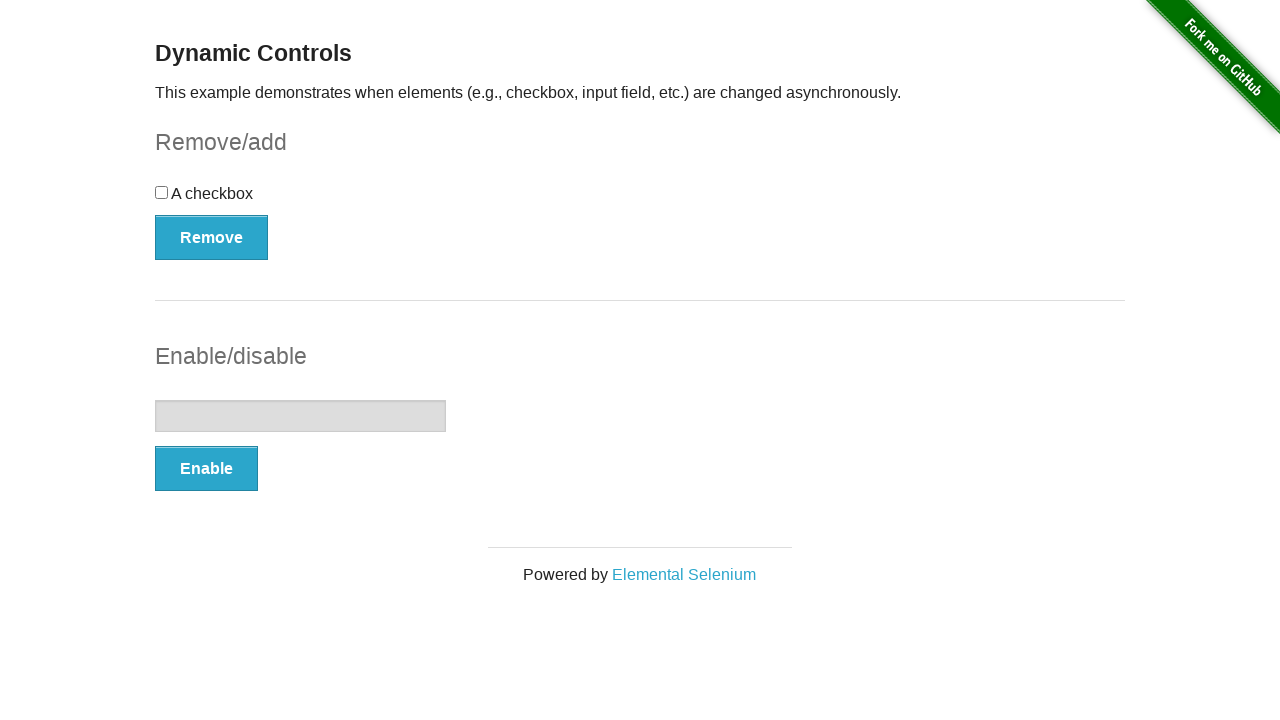

Clicked checkbox to toggle its state at (162, 192) on input[type='checkbox']
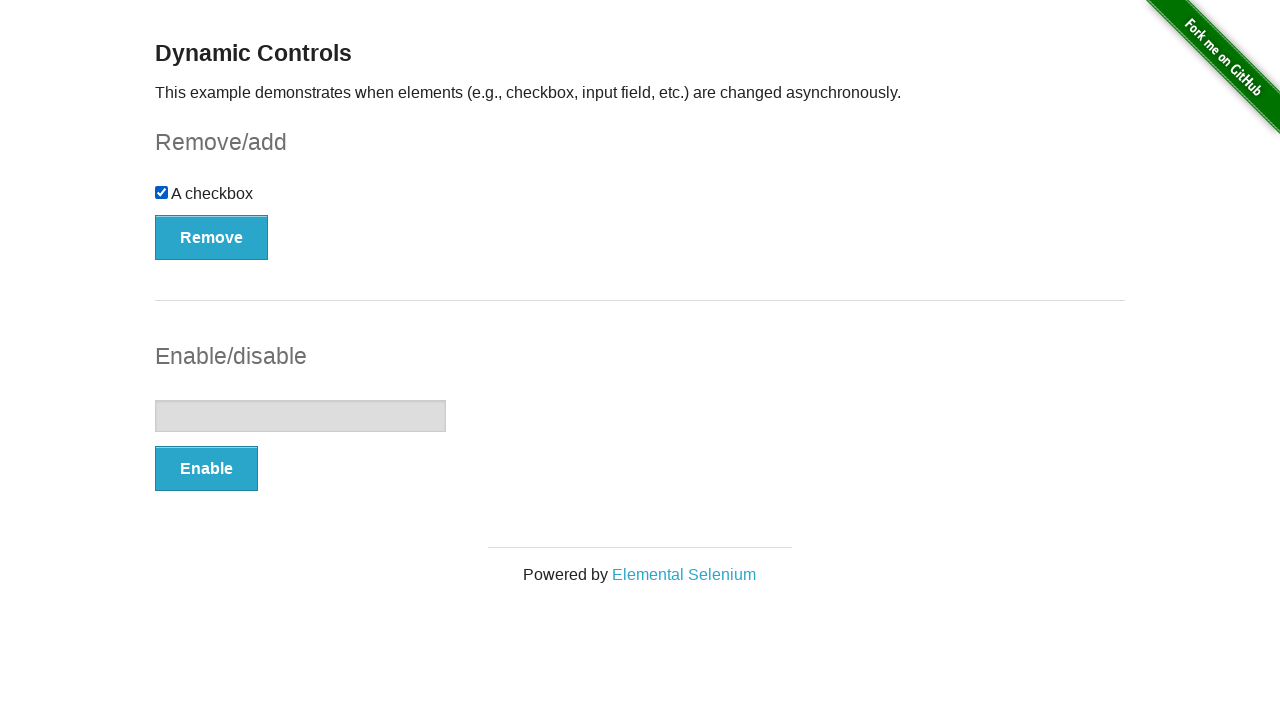

Clicked Remove button to remove the checkbox at (212, 237) on button:has-text('Remove')
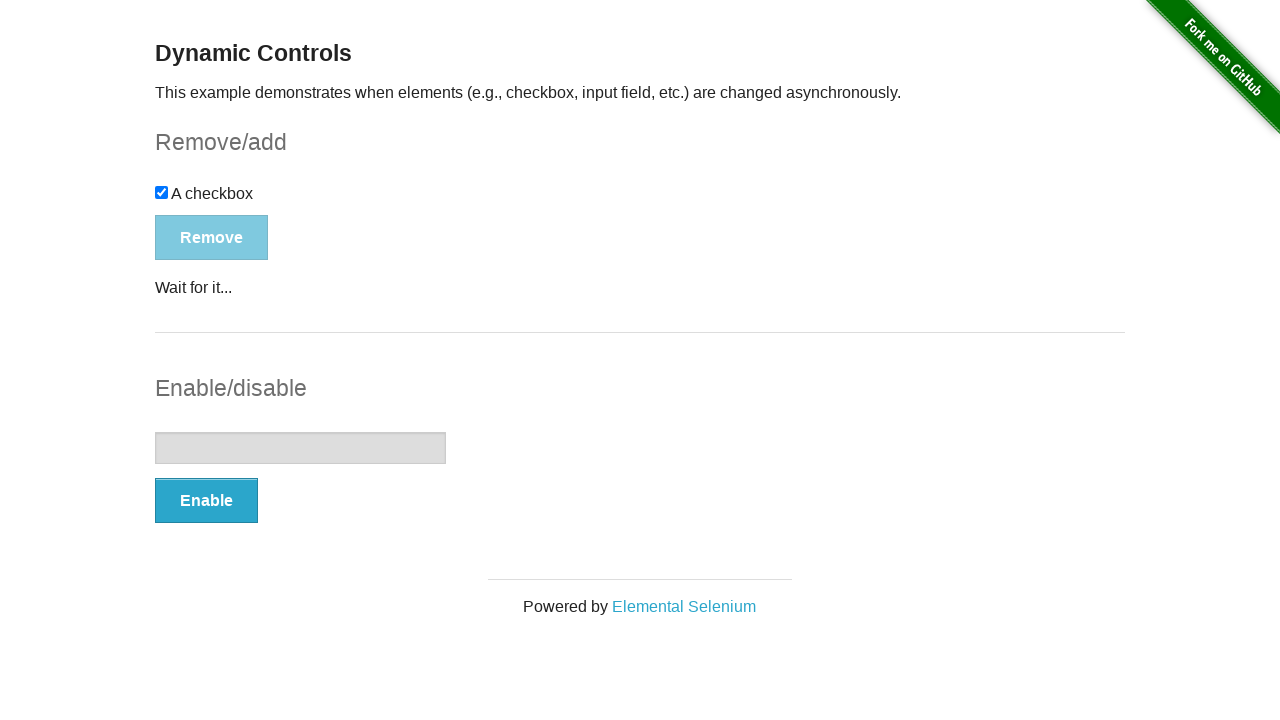

Checkbox removal confirmed with 'It's gone!' message
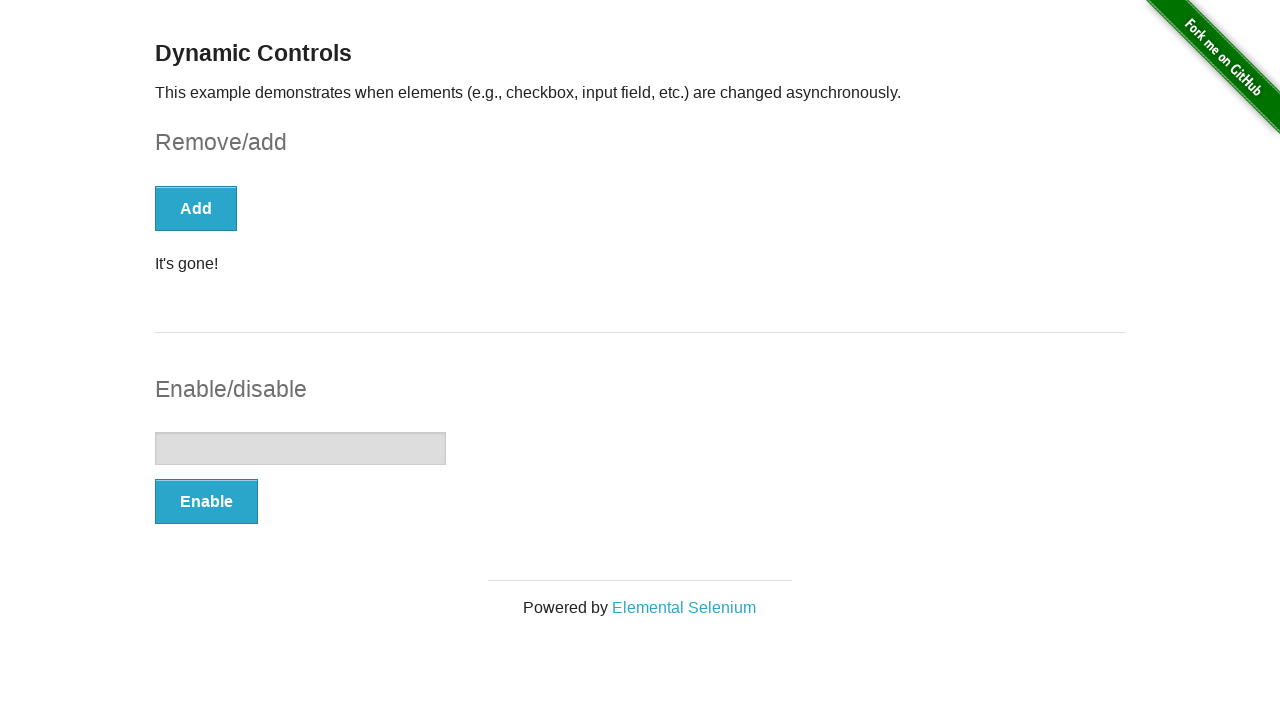

Clicked Enable button to enable the text input field at (206, 501) on button:has-text('Enable')
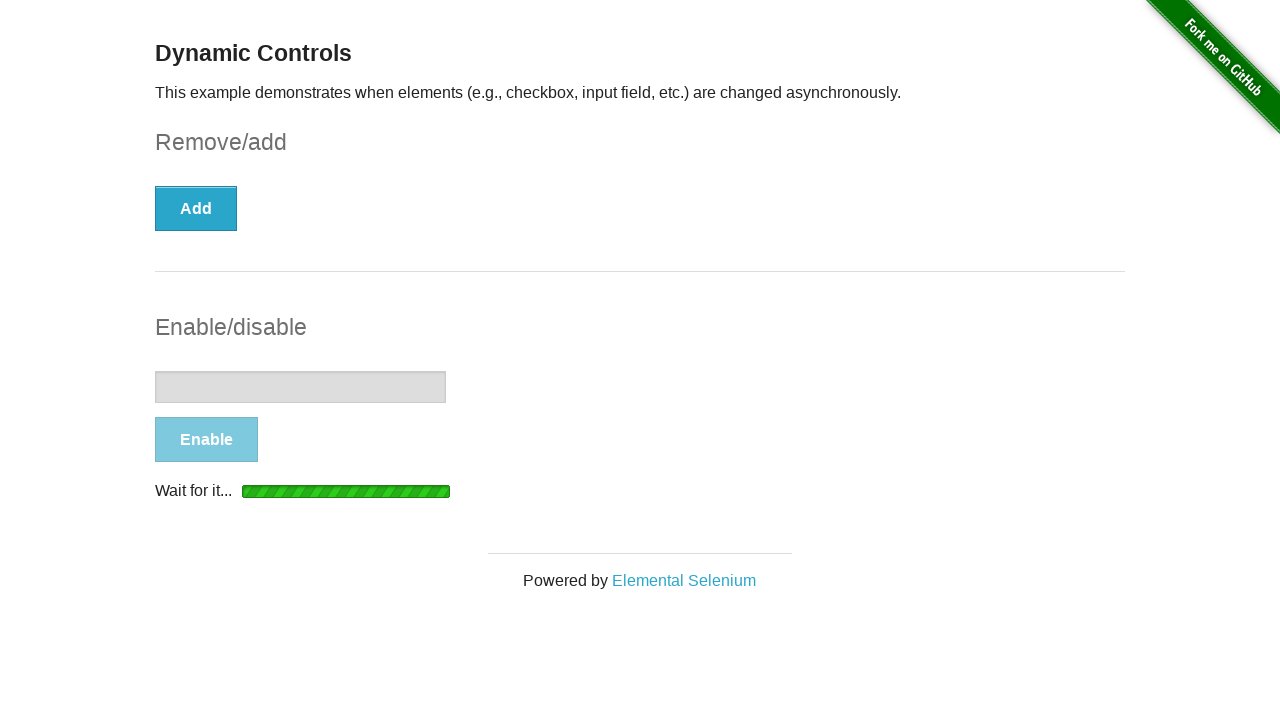

Text input field enabled confirmed with 'It's enabled!' message
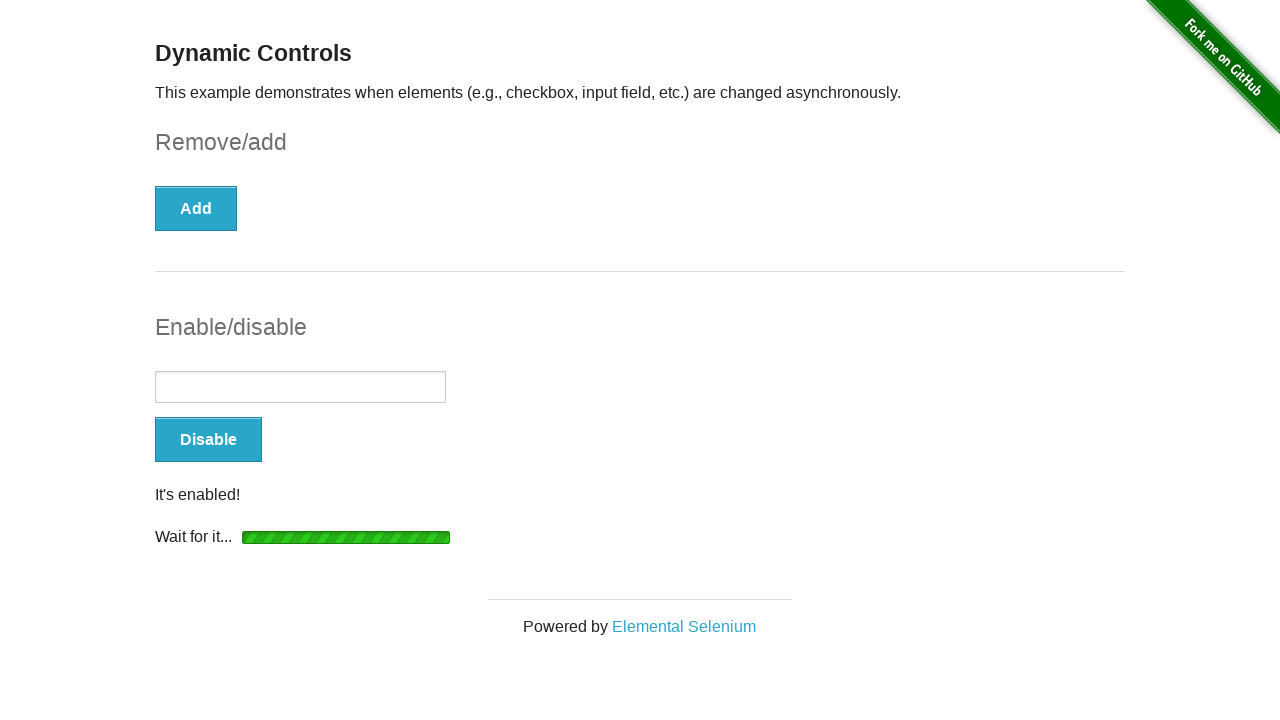

Entered 'Syntax Technologies' into the enabled text input field on input[type='text']
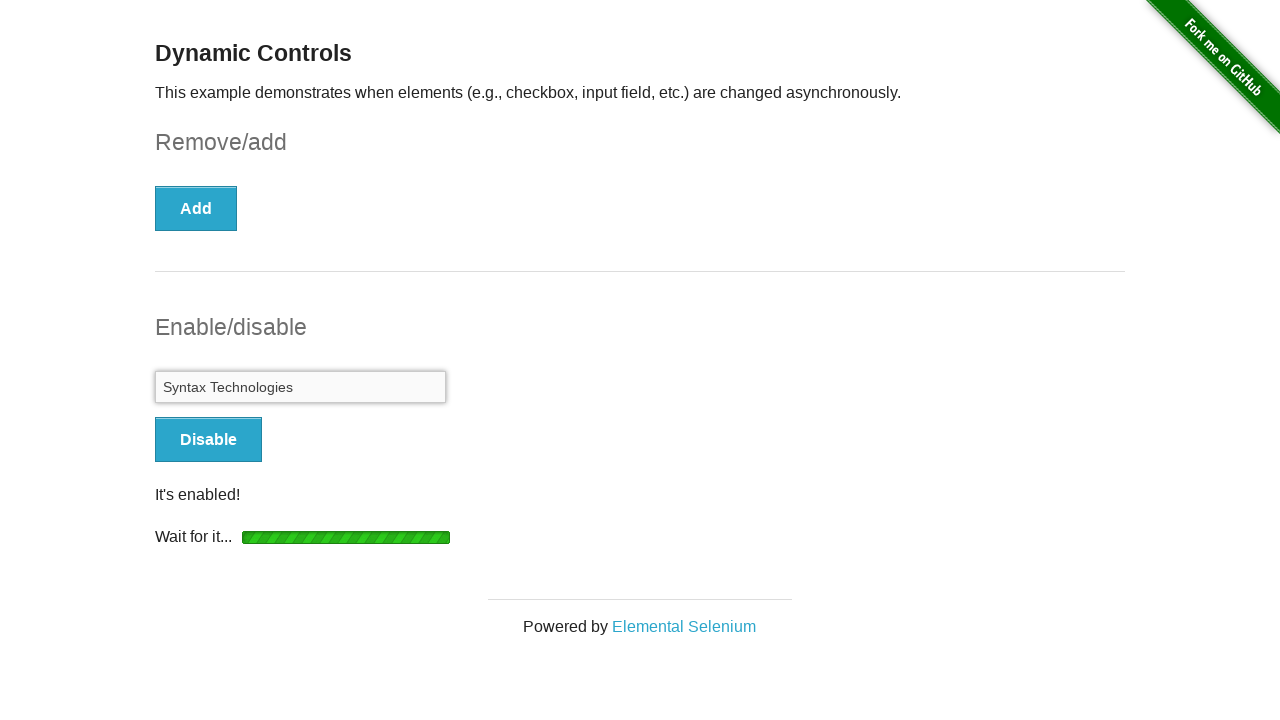

Clicked Disable button to disable the text input field at (208, 440) on button:has-text('Disable')
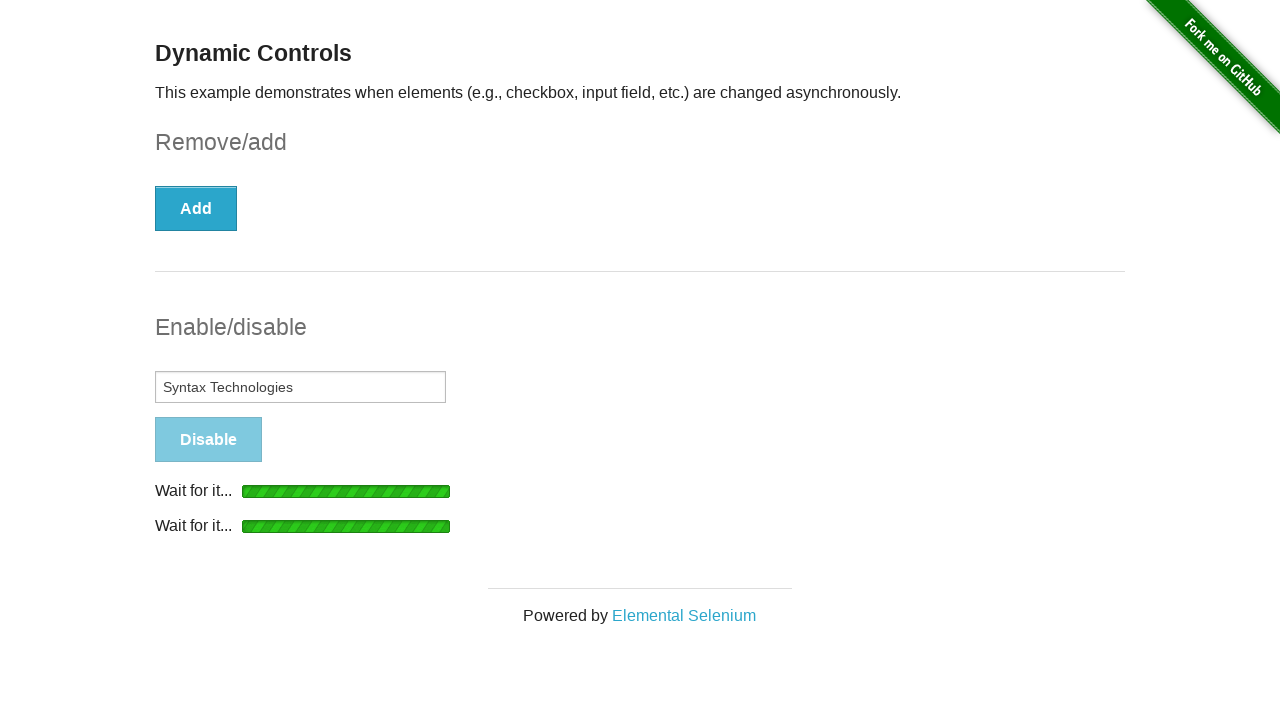

Text input field disabled confirmed with 'It's disabled!' message
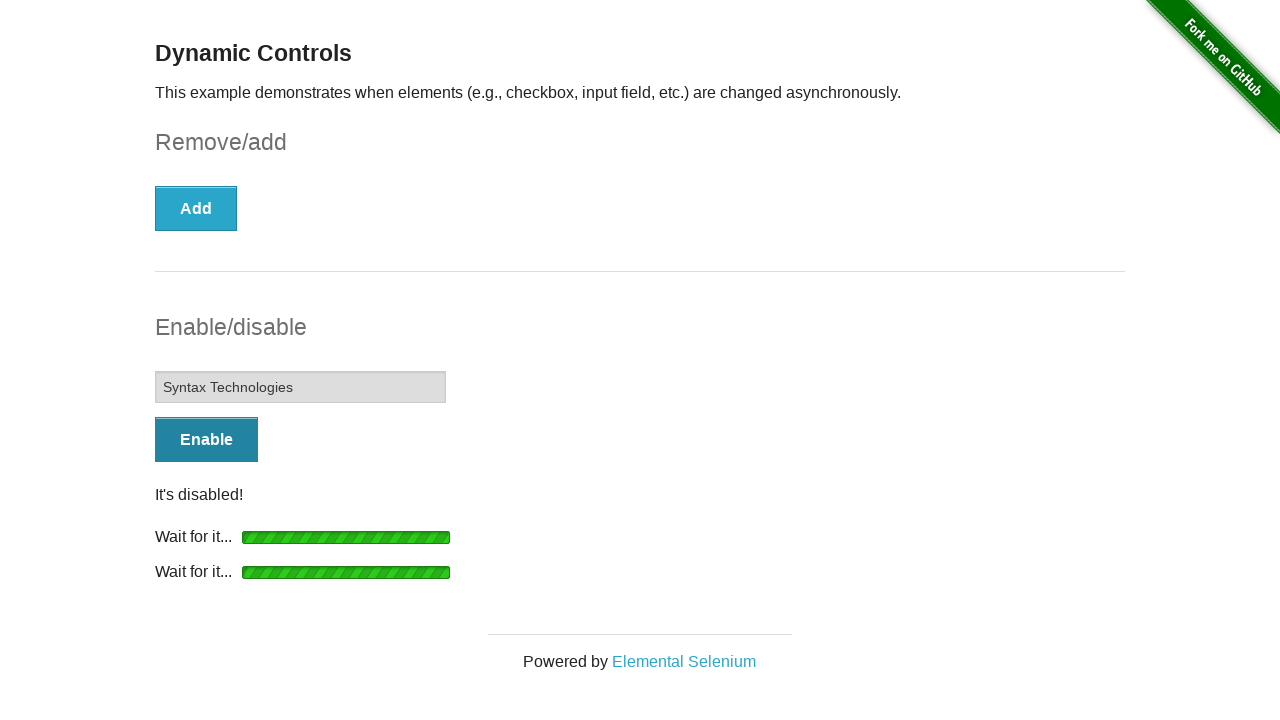

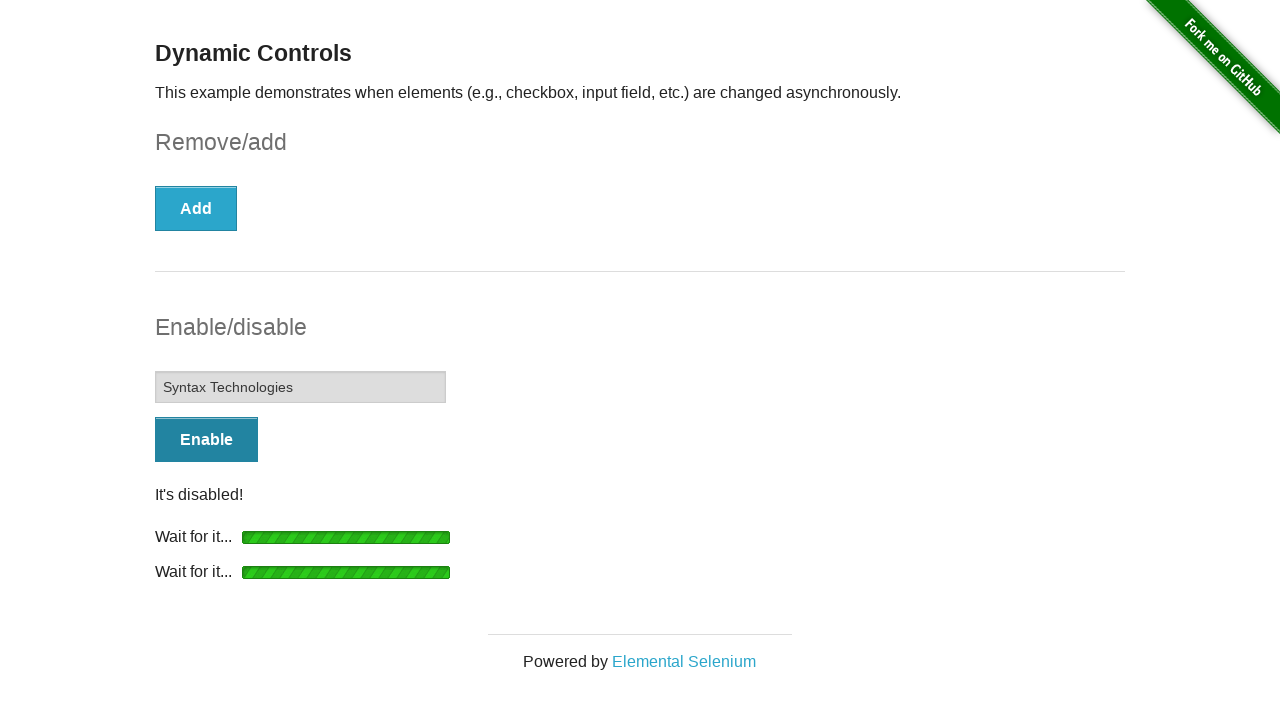